Tests hover interaction on a page by scrolling to hover elements and clicking on them

Starting URL: https://testpages.herokuapp.com/styled/csspseudo/css-hover.html

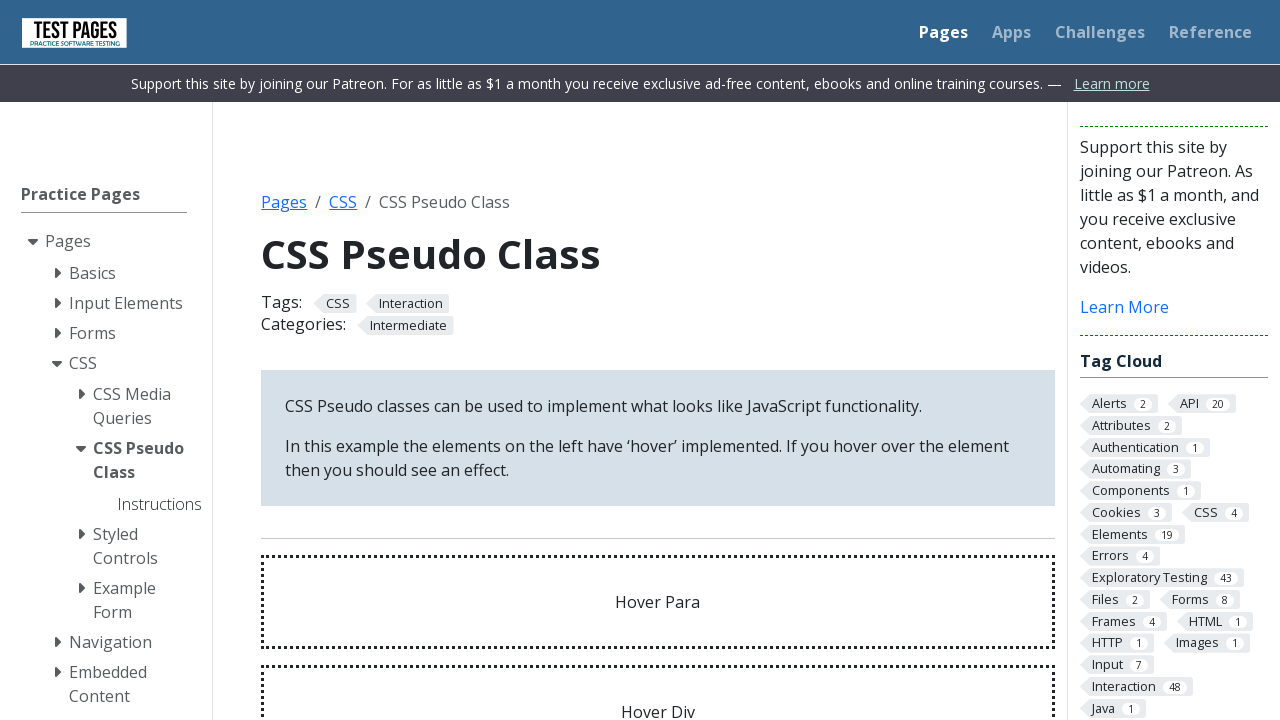

Scrolled to hover paragraph element into view
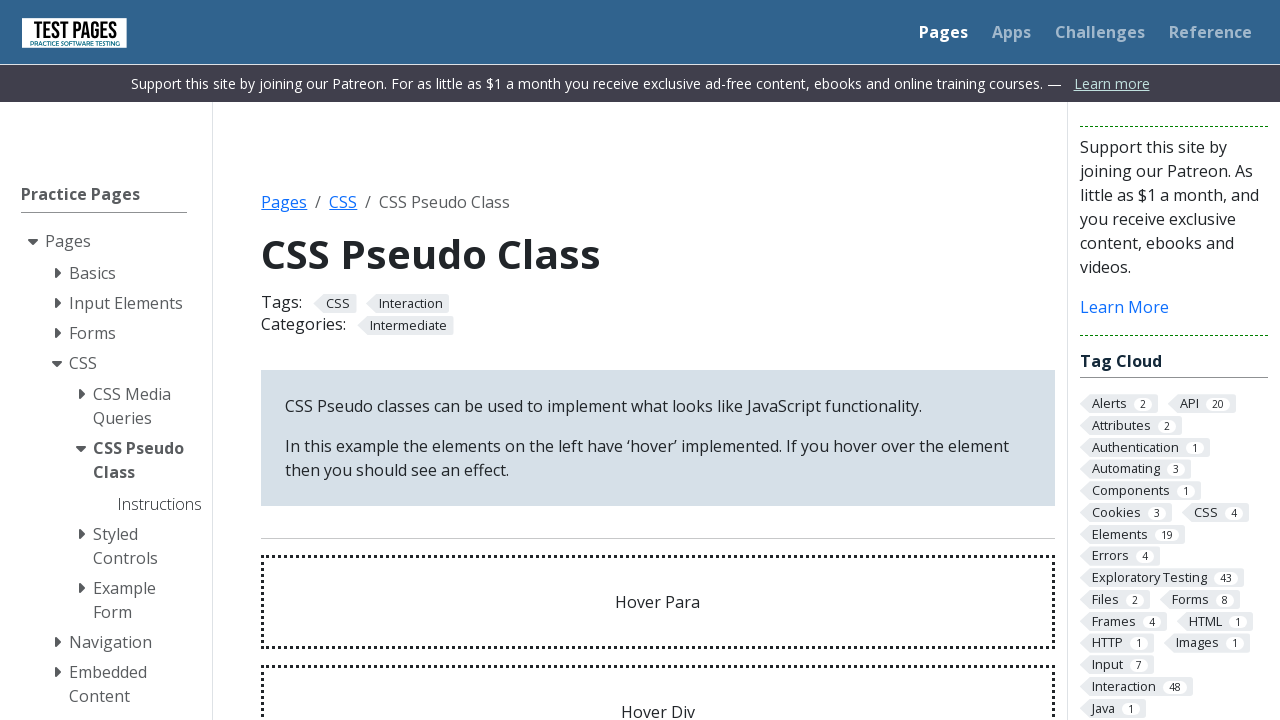

Clicked on hover paragraph element at (658, 602) on #hoverpara
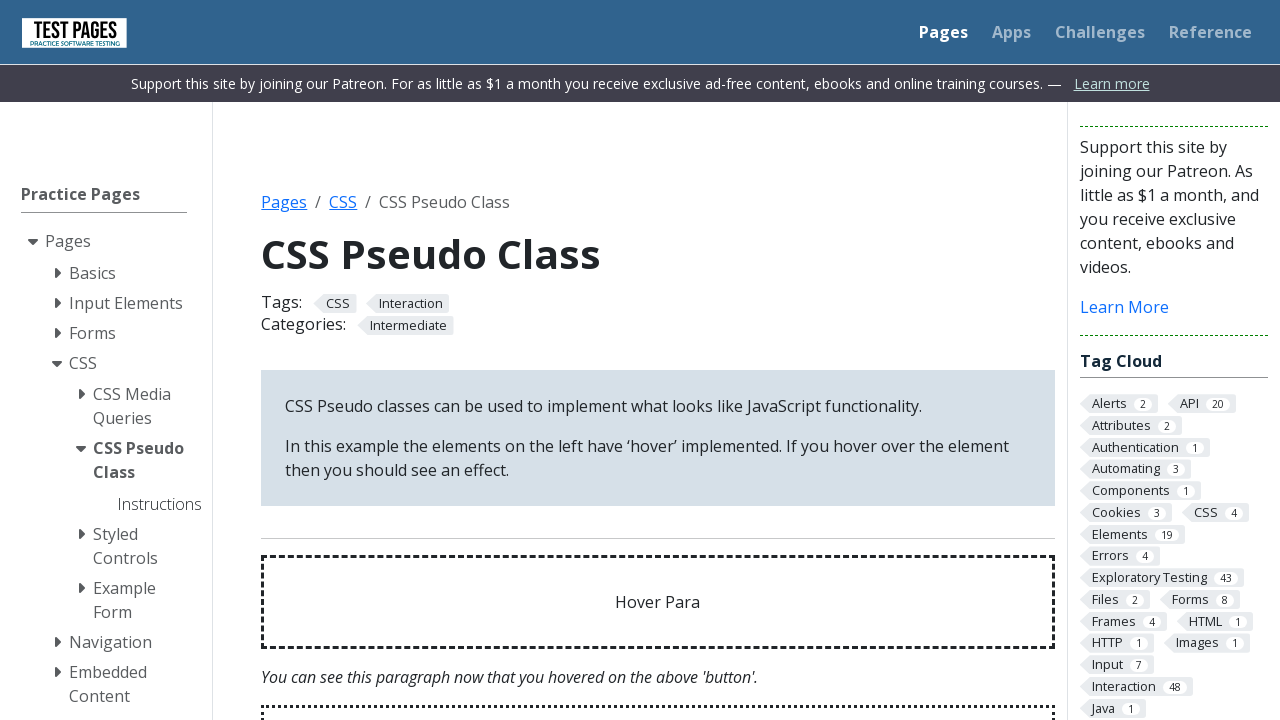

Scrolled to hover div element into view
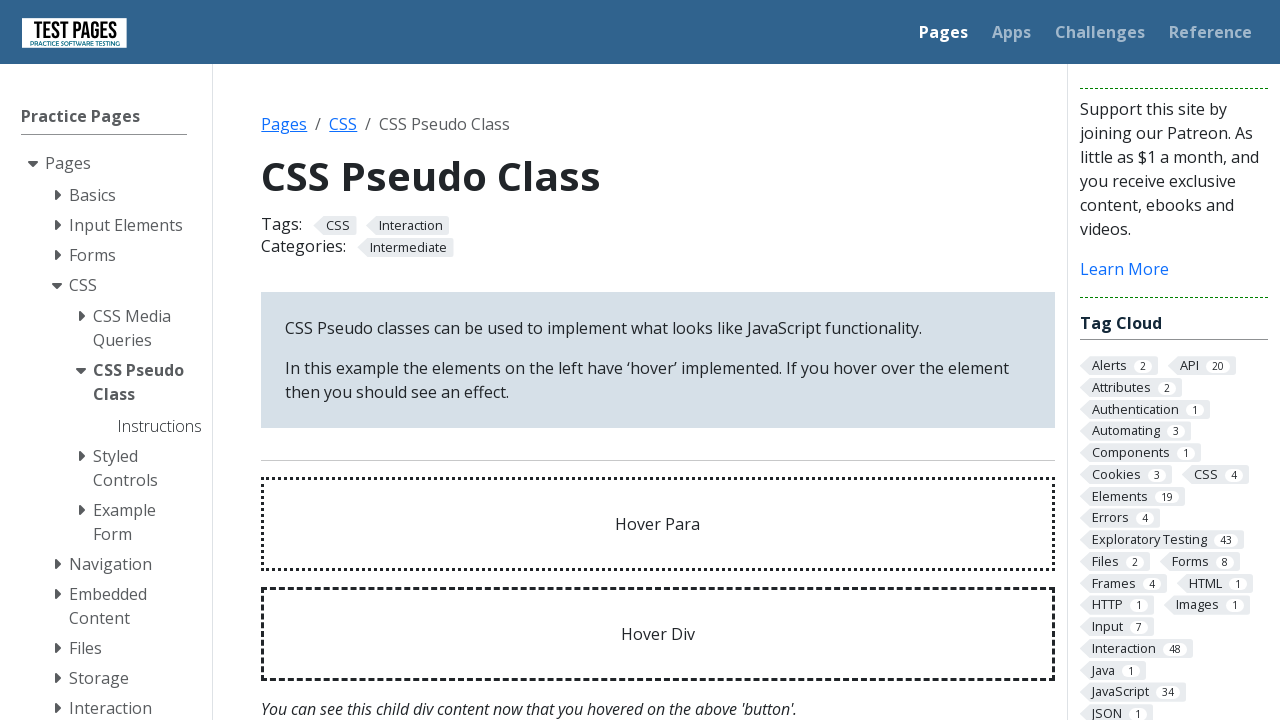

Clicked on hover paragraph element again at (658, 524) on #hoverpara
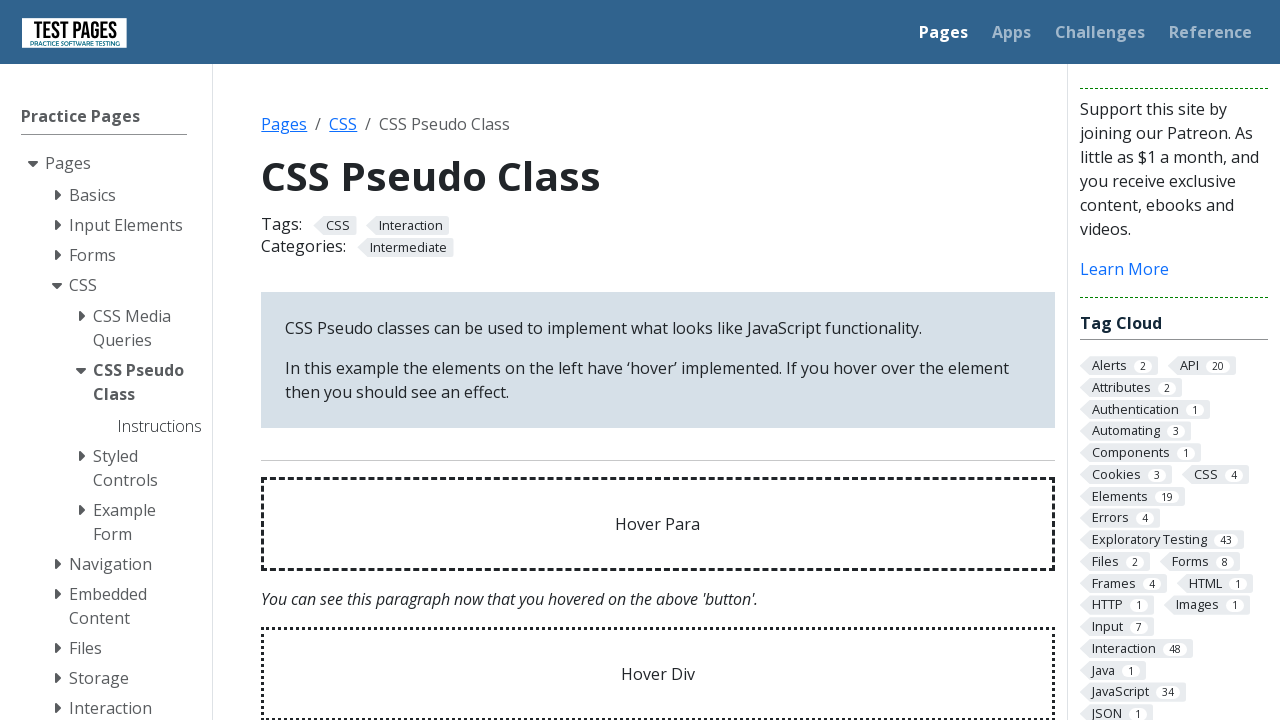

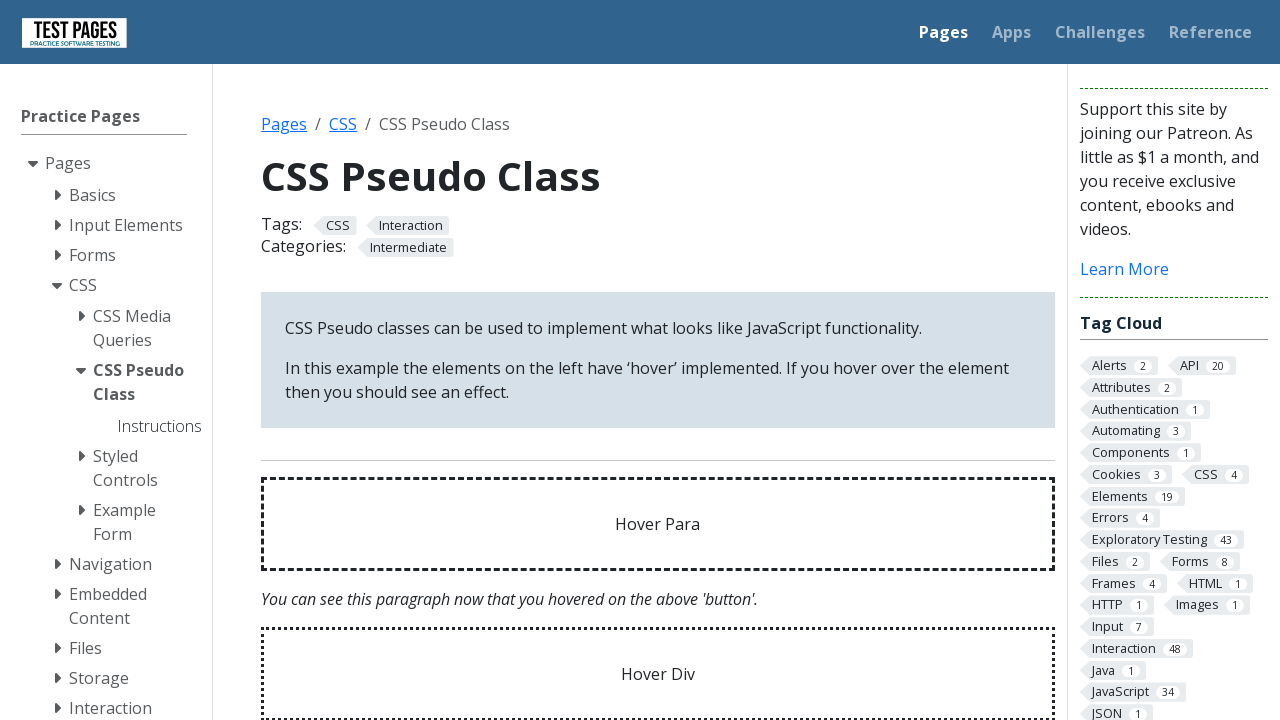